Tests that the "Clear completed" button displays correctly after marking a todo as complete

Starting URL: https://demo.playwright.dev/todomvc

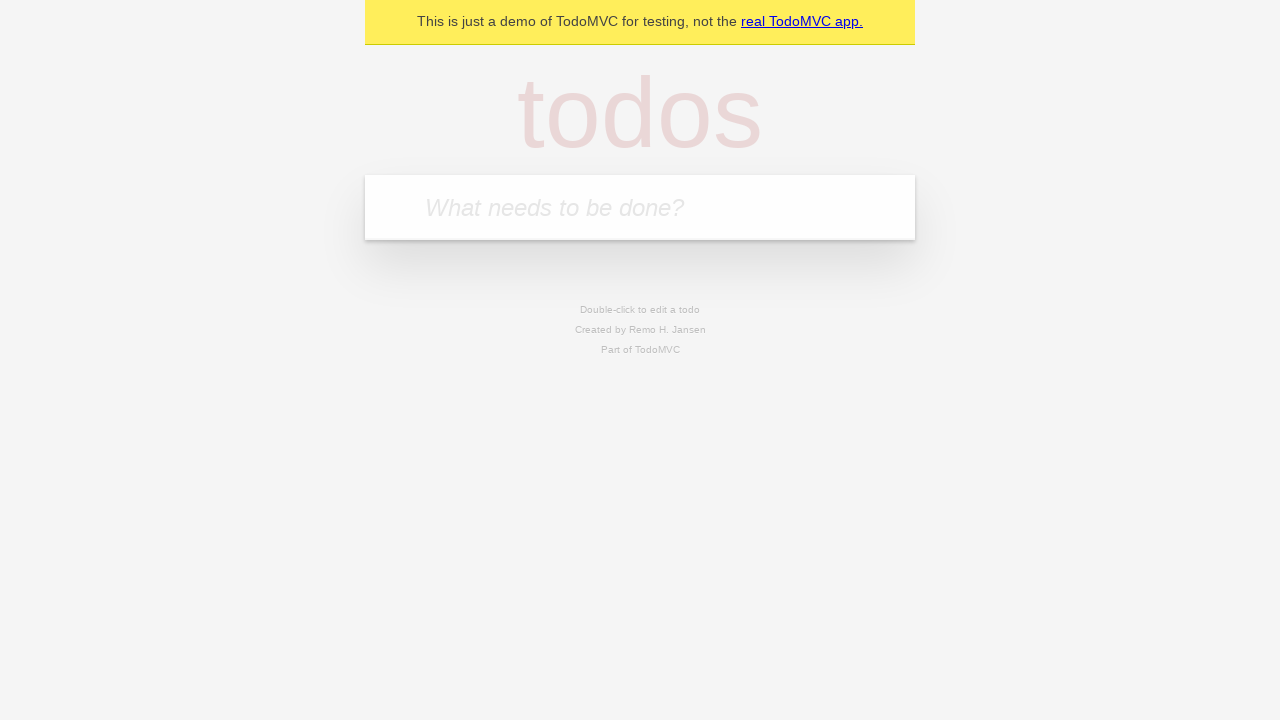

Located the 'What needs to be done?' input field
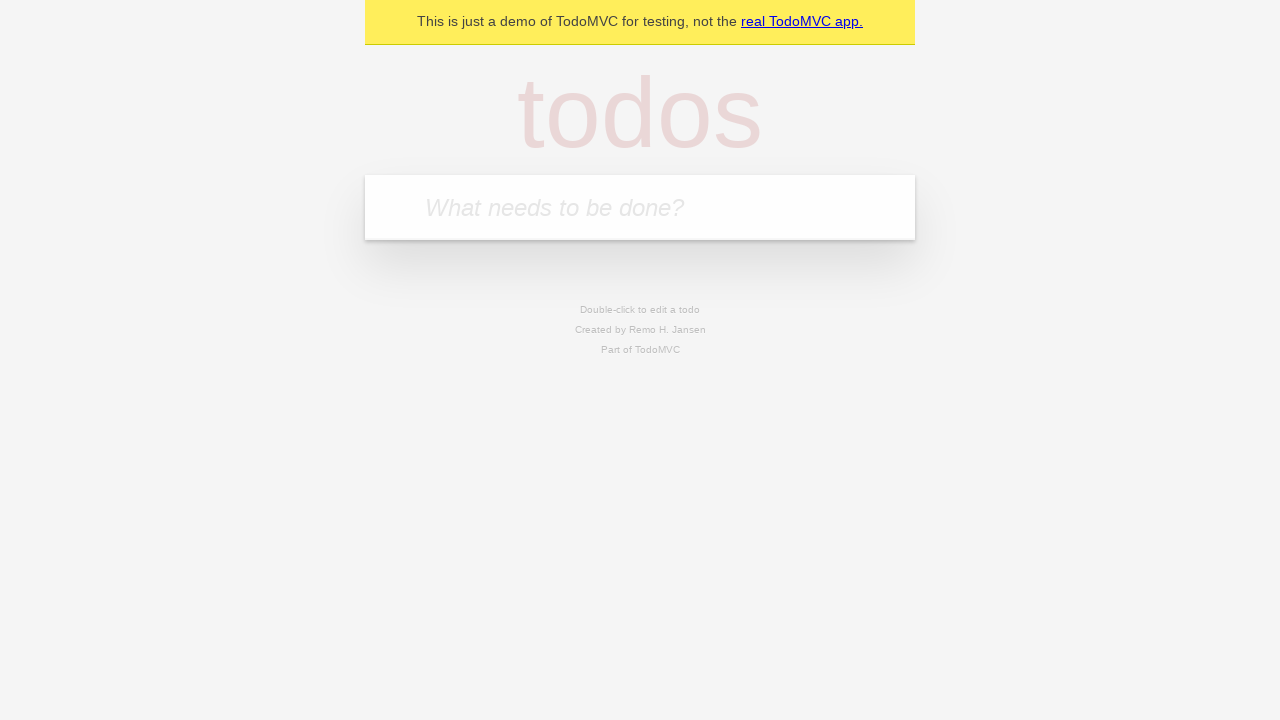

Filled first todo with 'buy some cheese' on internal:attr=[placeholder="What needs to be done?"i]
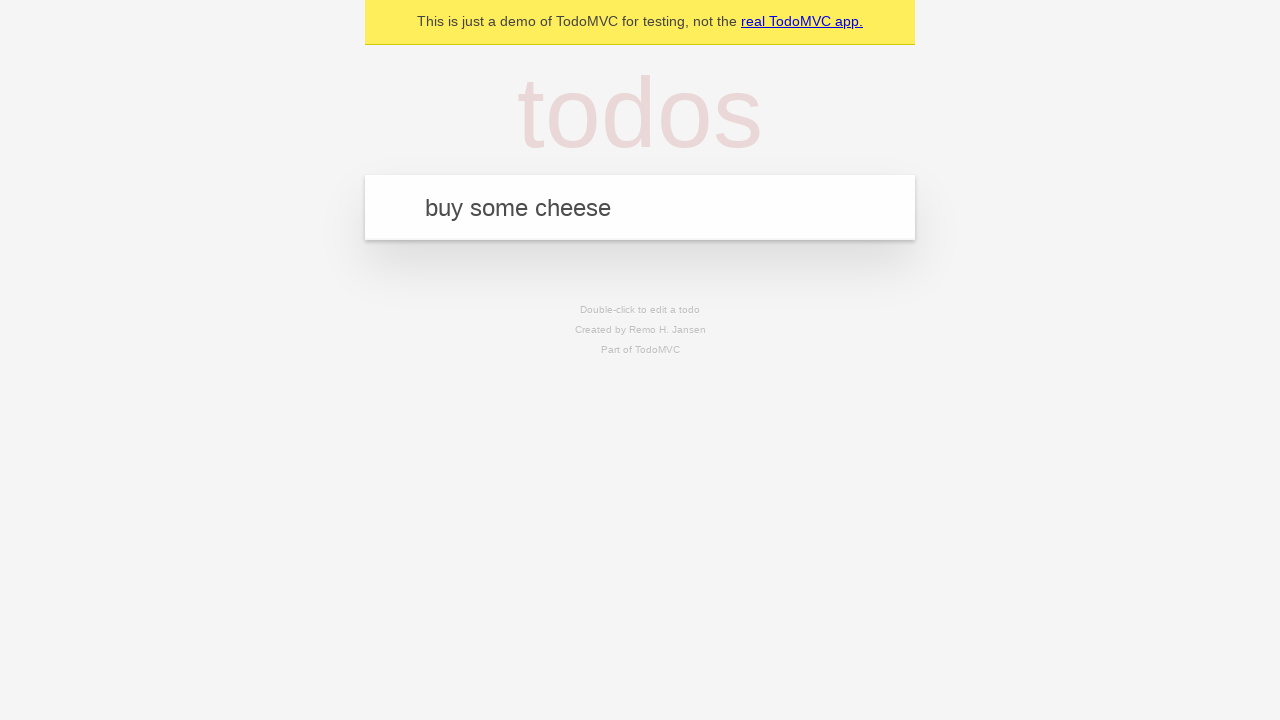

Pressed Enter to add first todo on internal:attr=[placeholder="What needs to be done?"i]
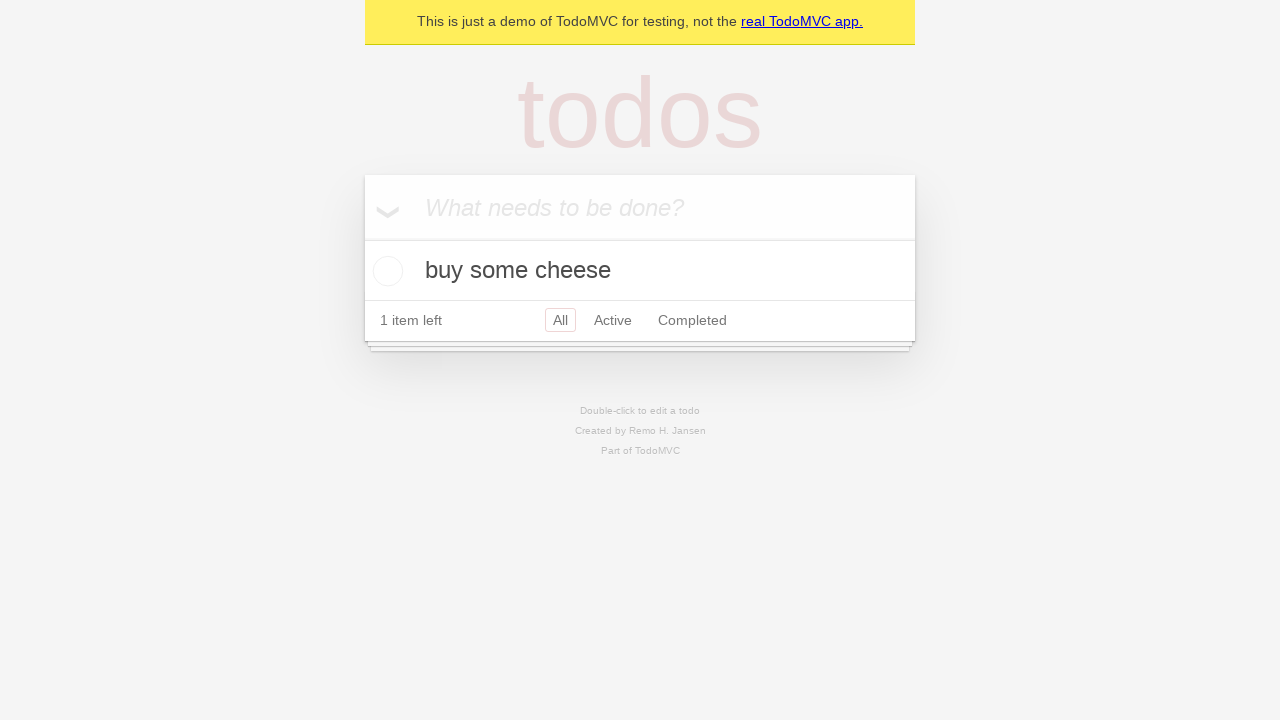

Filled second todo with 'feed the cat' on internal:attr=[placeholder="What needs to be done?"i]
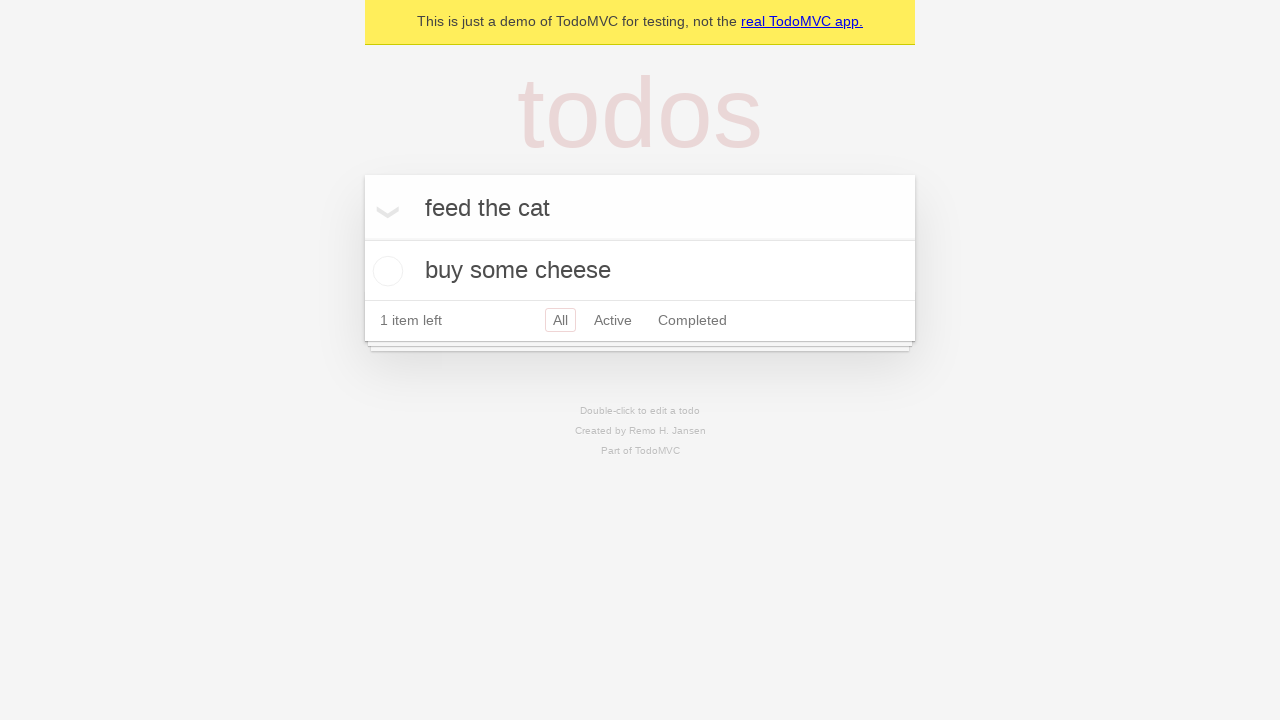

Pressed Enter to add second todo on internal:attr=[placeholder="What needs to be done?"i]
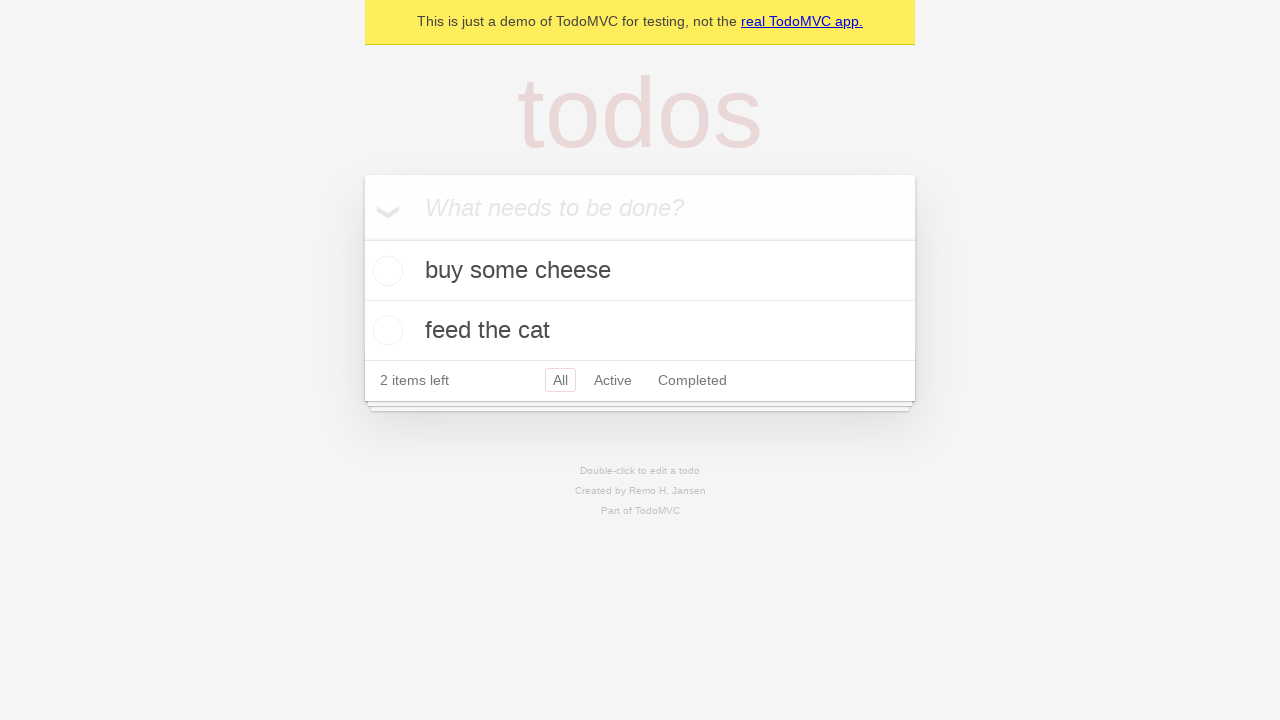

Filled third todo with 'book a doctors appointment' on internal:attr=[placeholder="What needs to be done?"i]
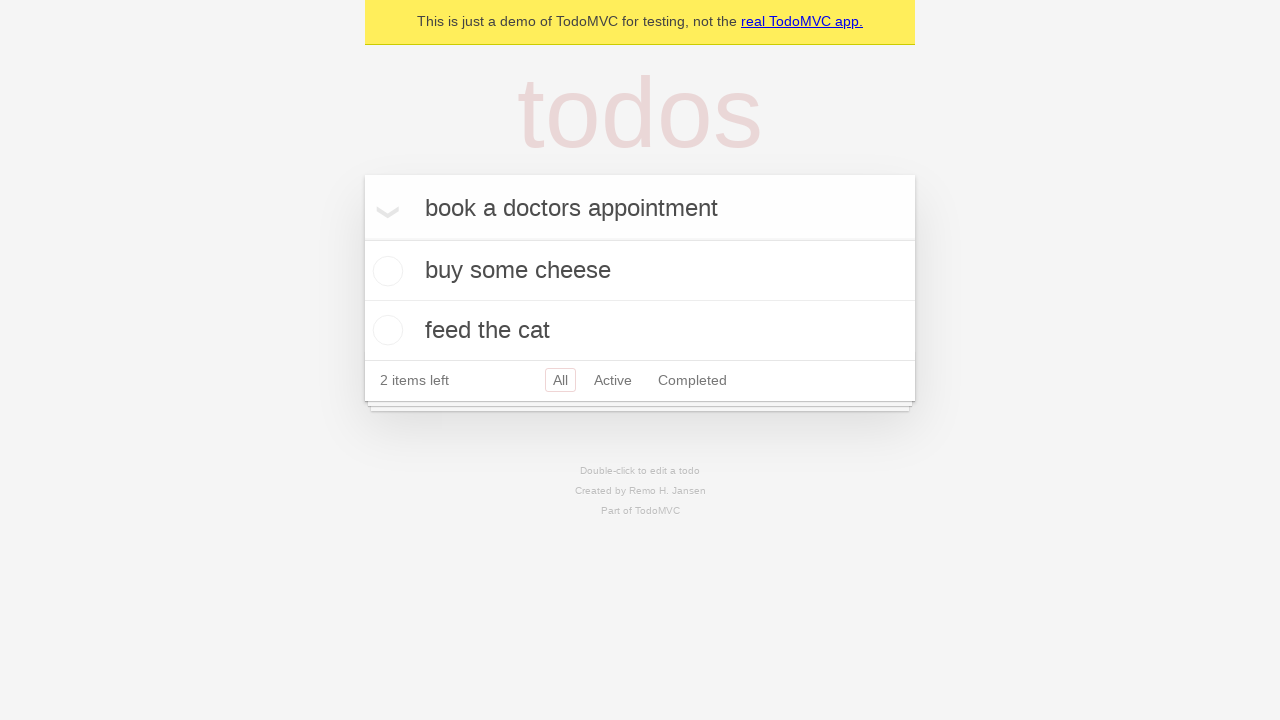

Pressed Enter to add third todo on internal:attr=[placeholder="What needs to be done?"i]
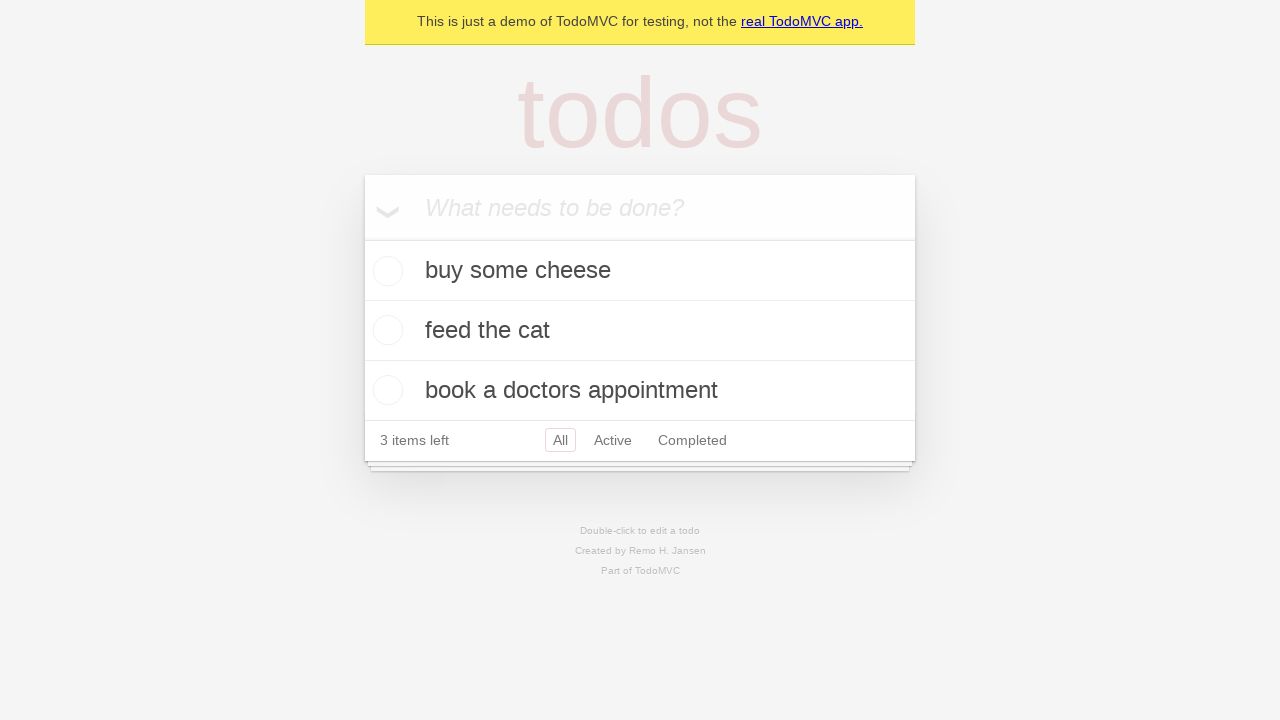

Checked the first todo as complete at (385, 271) on .todo-list li .toggle >> nth=0
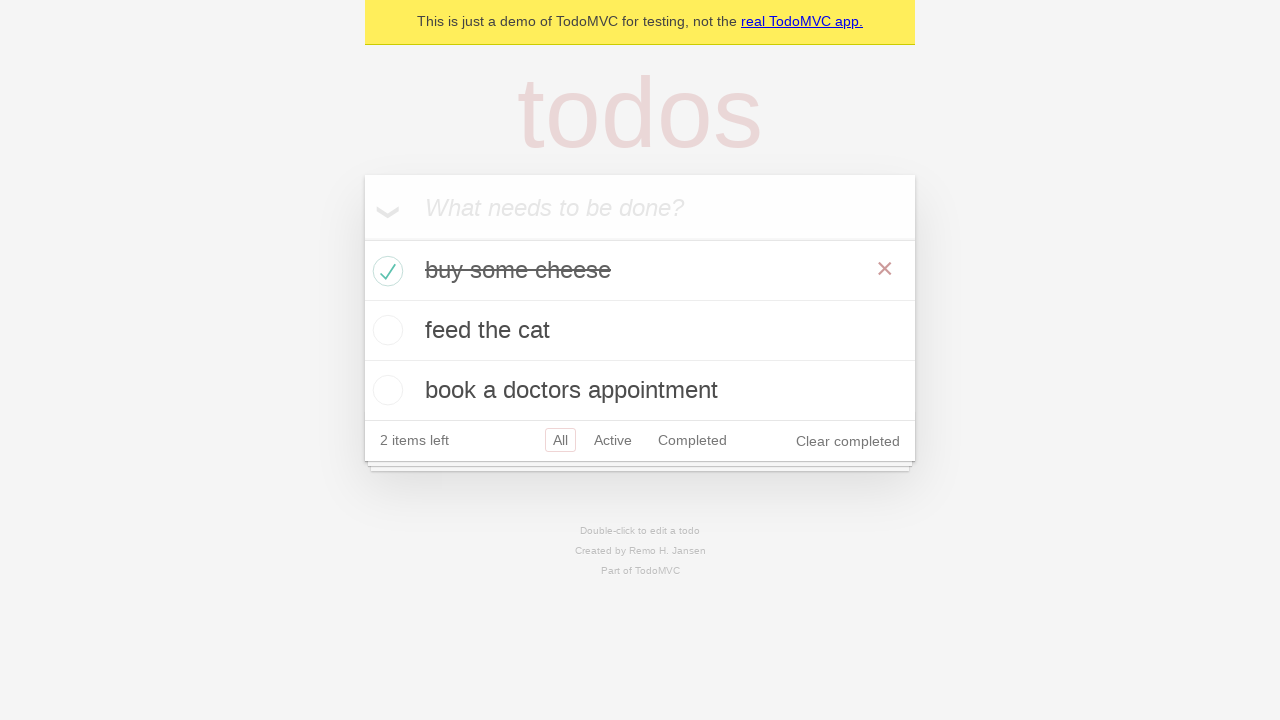

Verified 'Clear completed' button is displayed after marking todo as complete
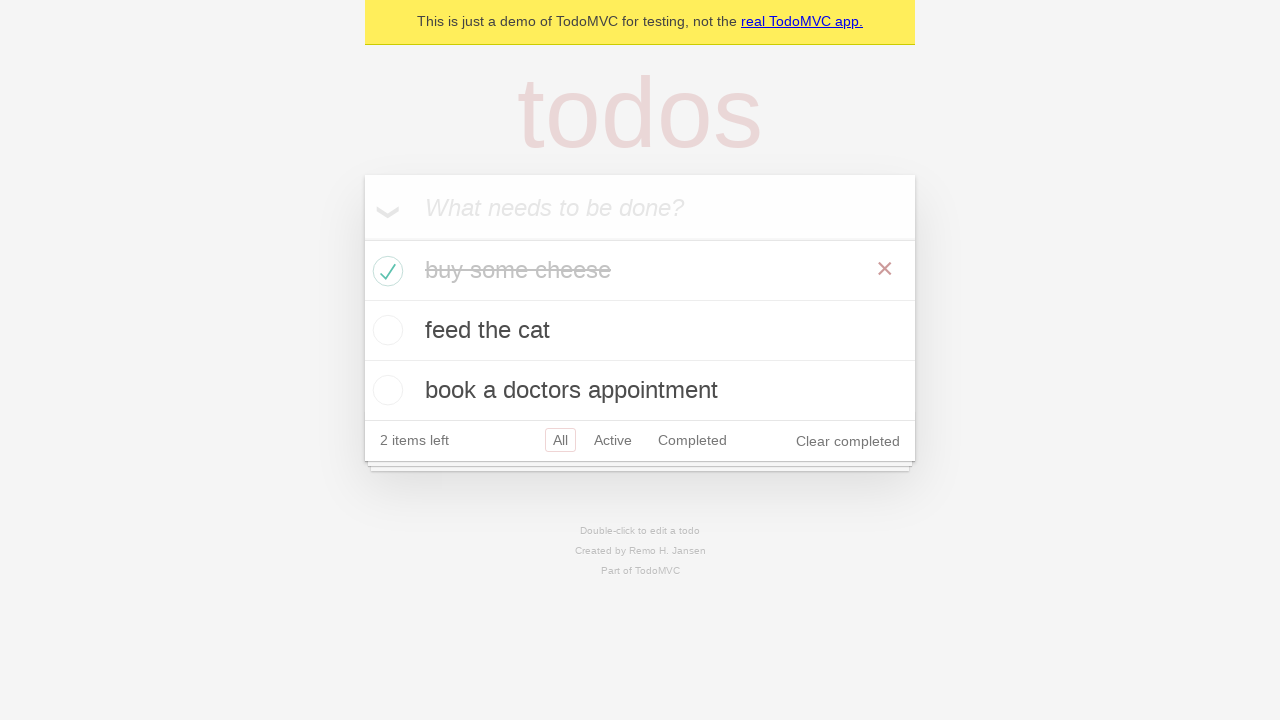

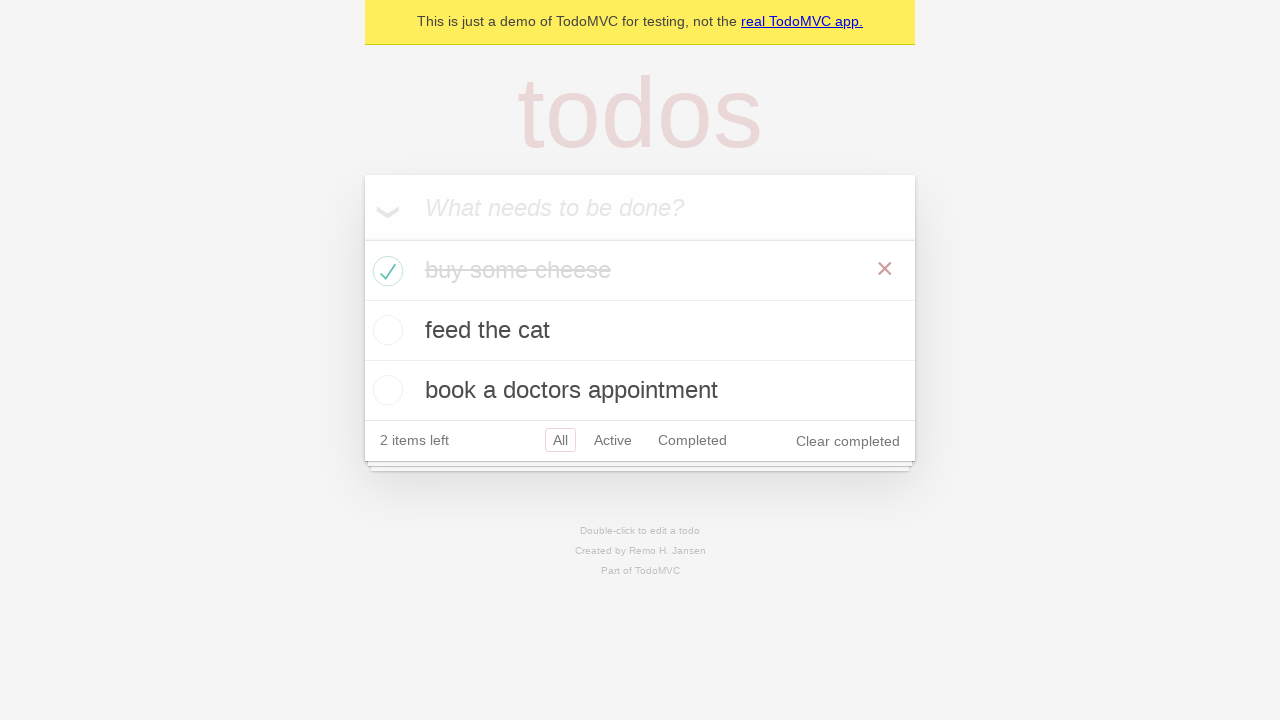